Tests checkbox functionality by selecting checkboxes if they are not already selected, then verifies all checkboxes are in selected state

Starting URL: https://the-internet.herokuapp.com/checkboxes

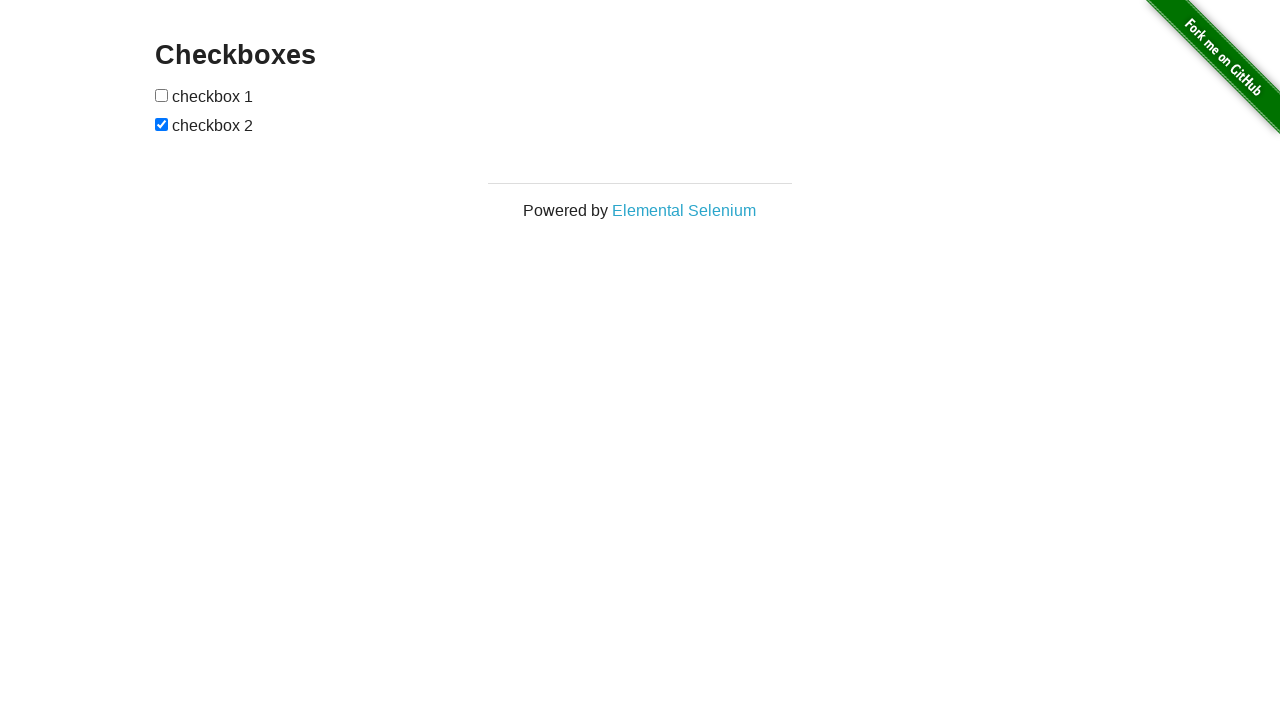

Located first checkbox element
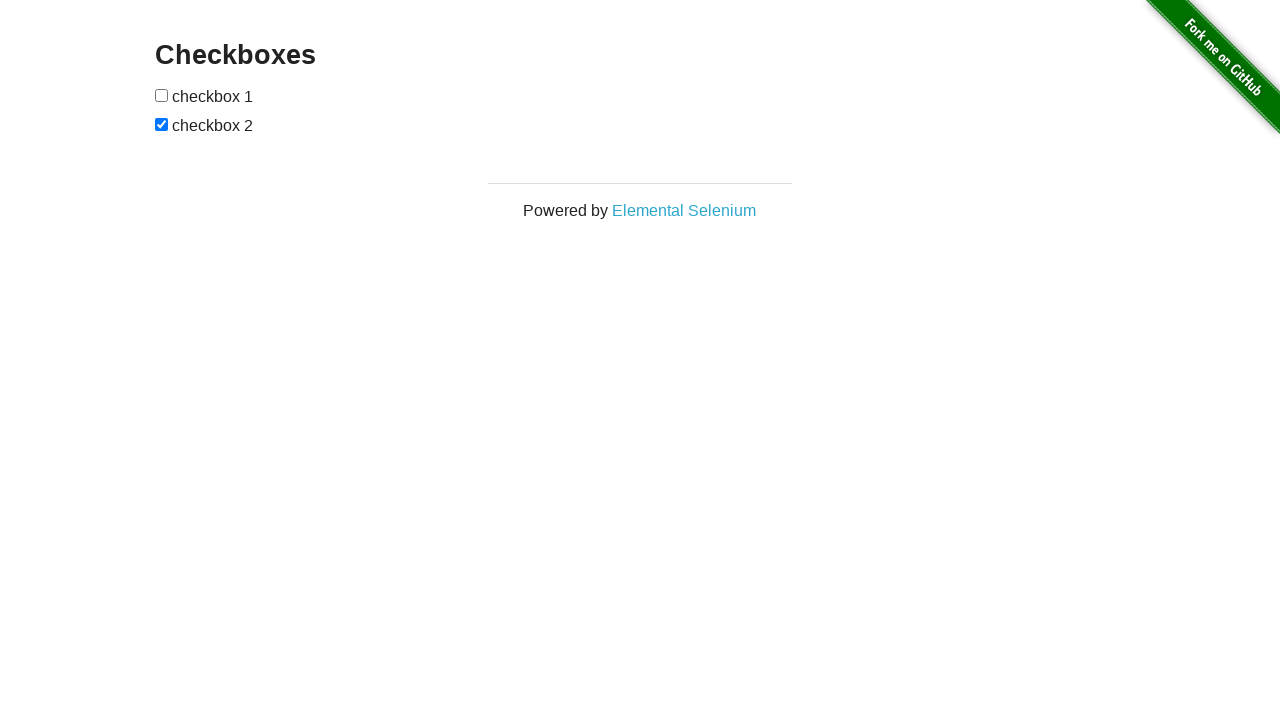

Verified first checkbox is not selected
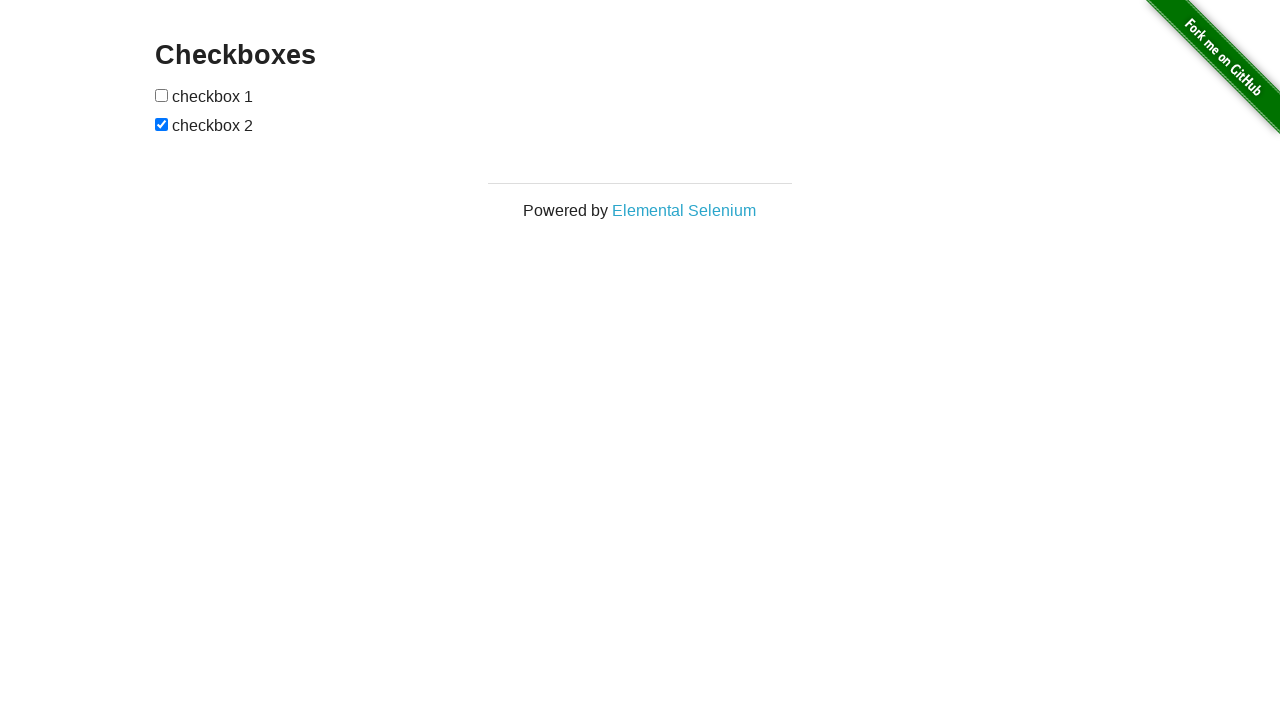

Clicked first checkbox to select it at (162, 95) on xpath=//input[@type='checkbox'] >> nth=0
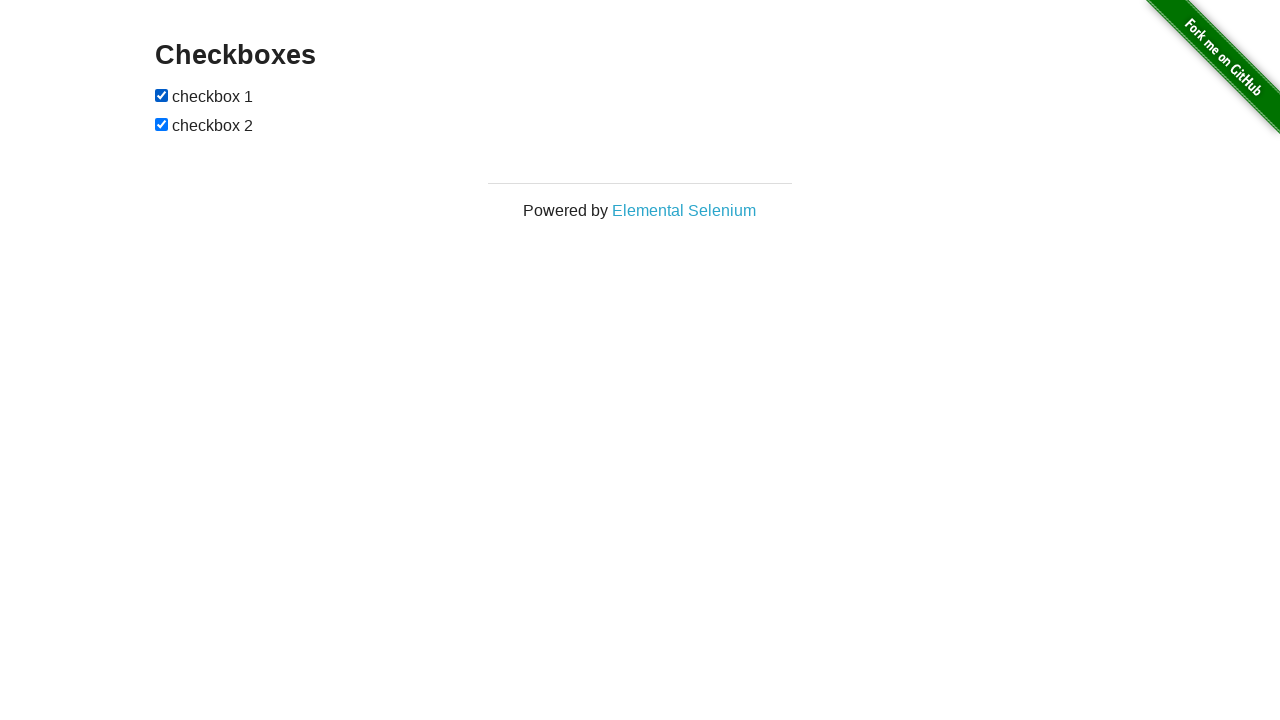

Located second checkbox element
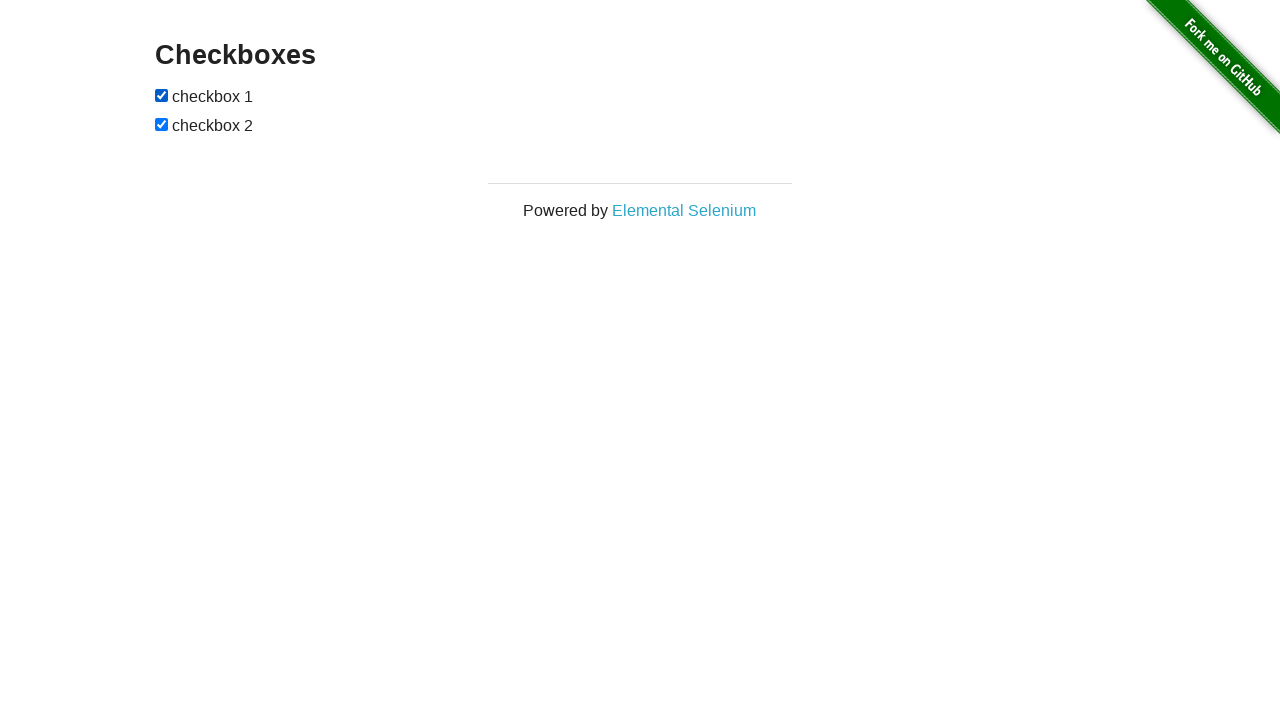

Second checkbox is already selected
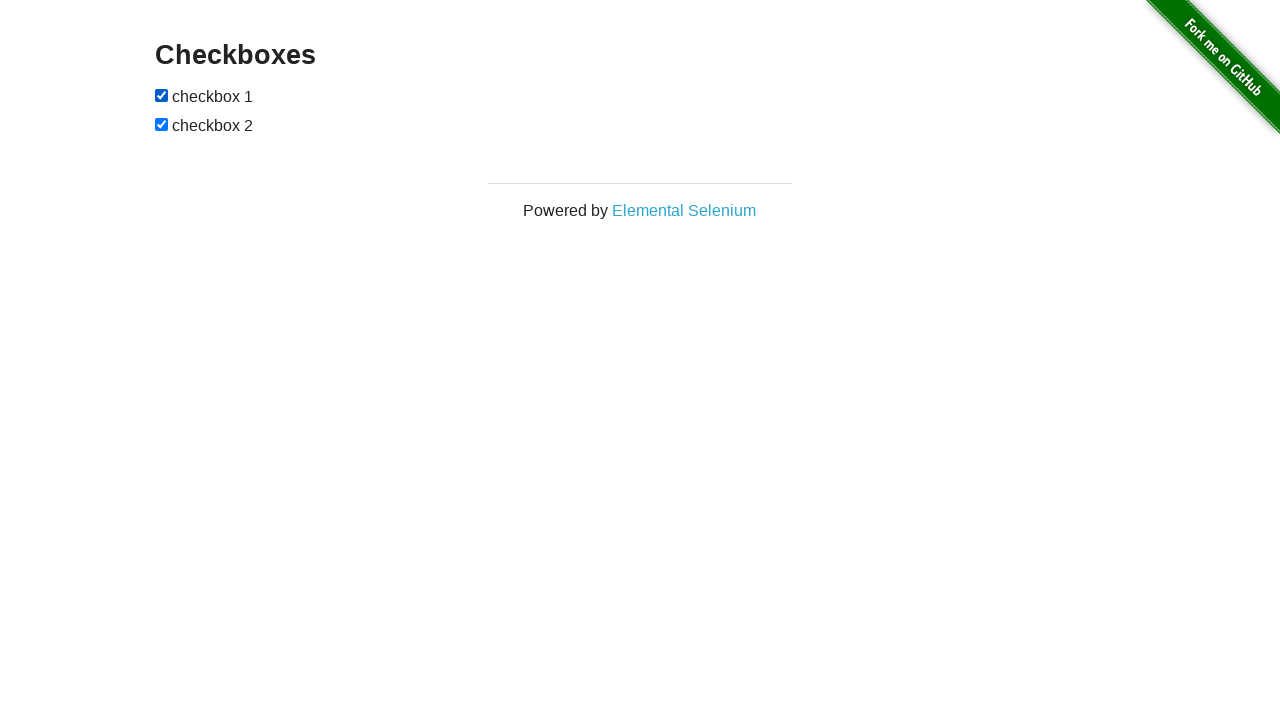

Assertion passed: First checkbox is checked
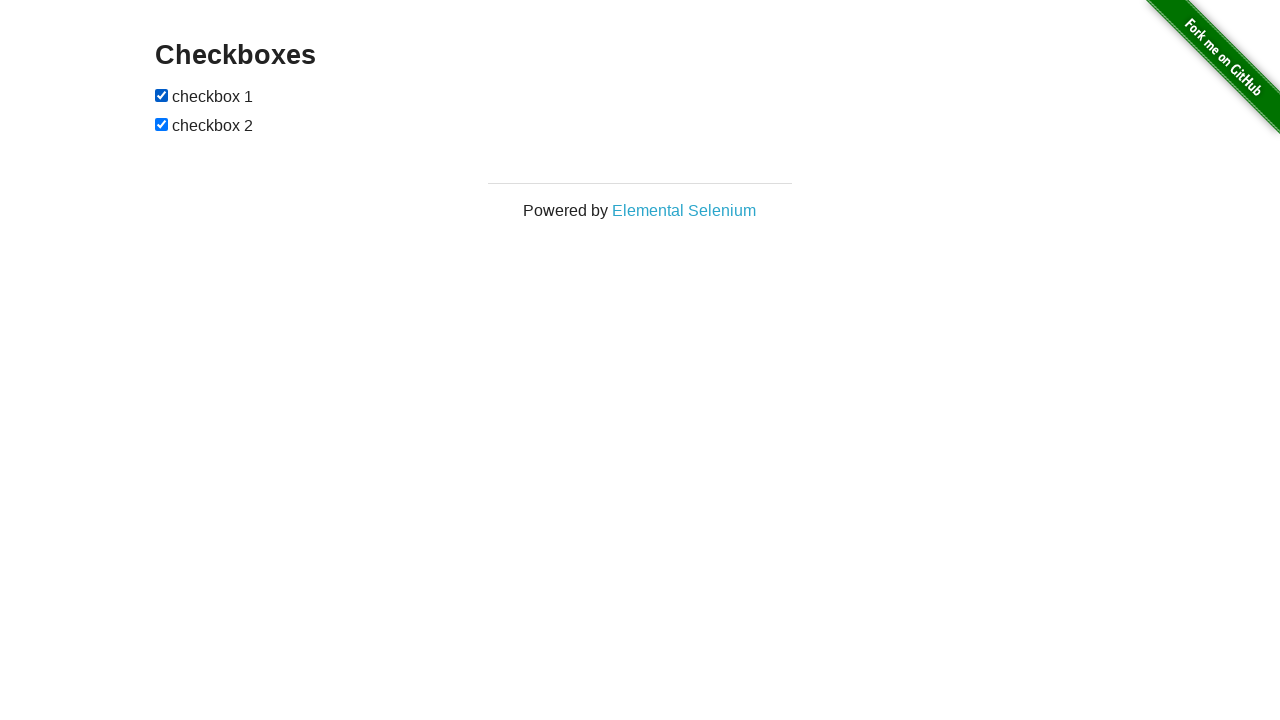

Assertion passed: Second checkbox is checked
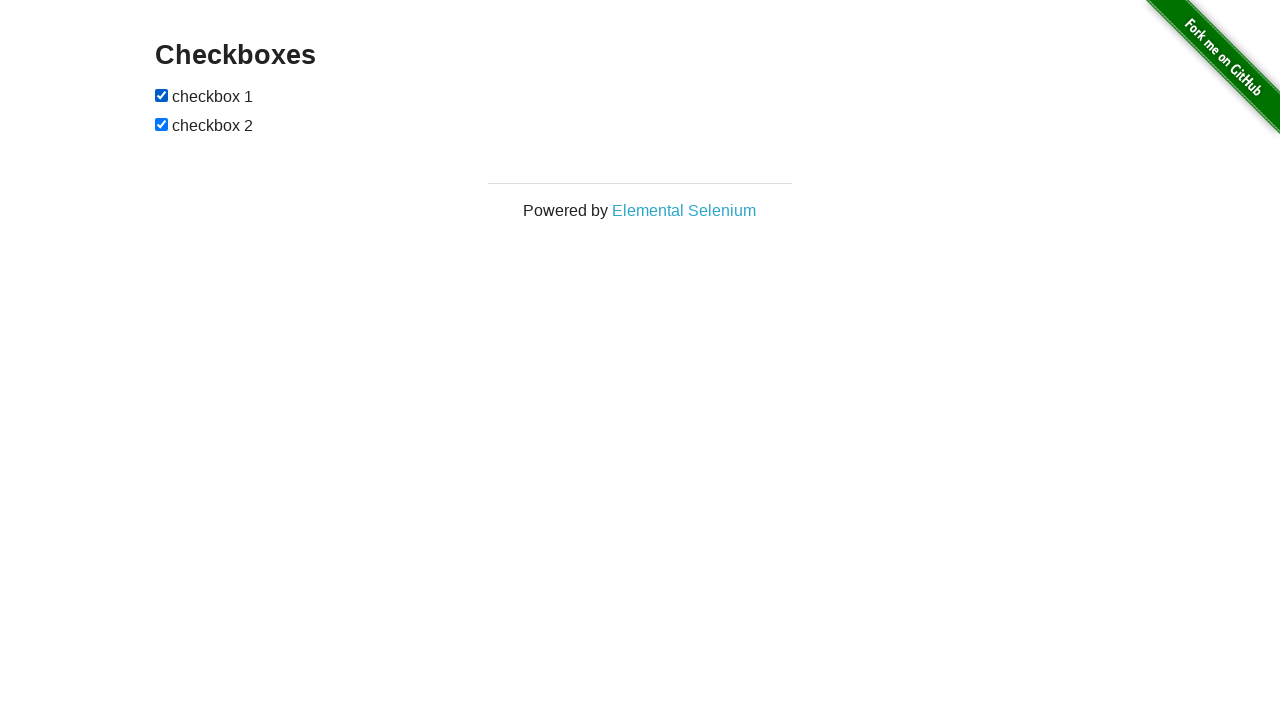

Located all checkbox elements
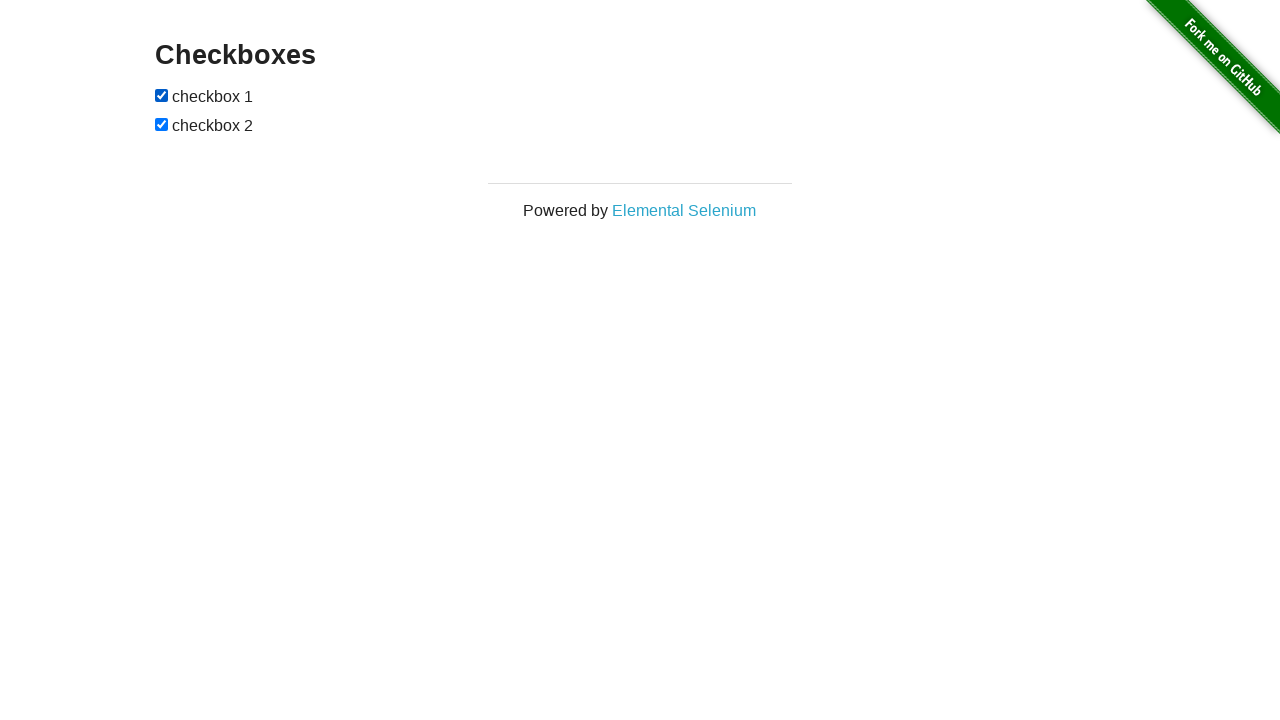

Retrieved checkbox count: 2 checkboxes found
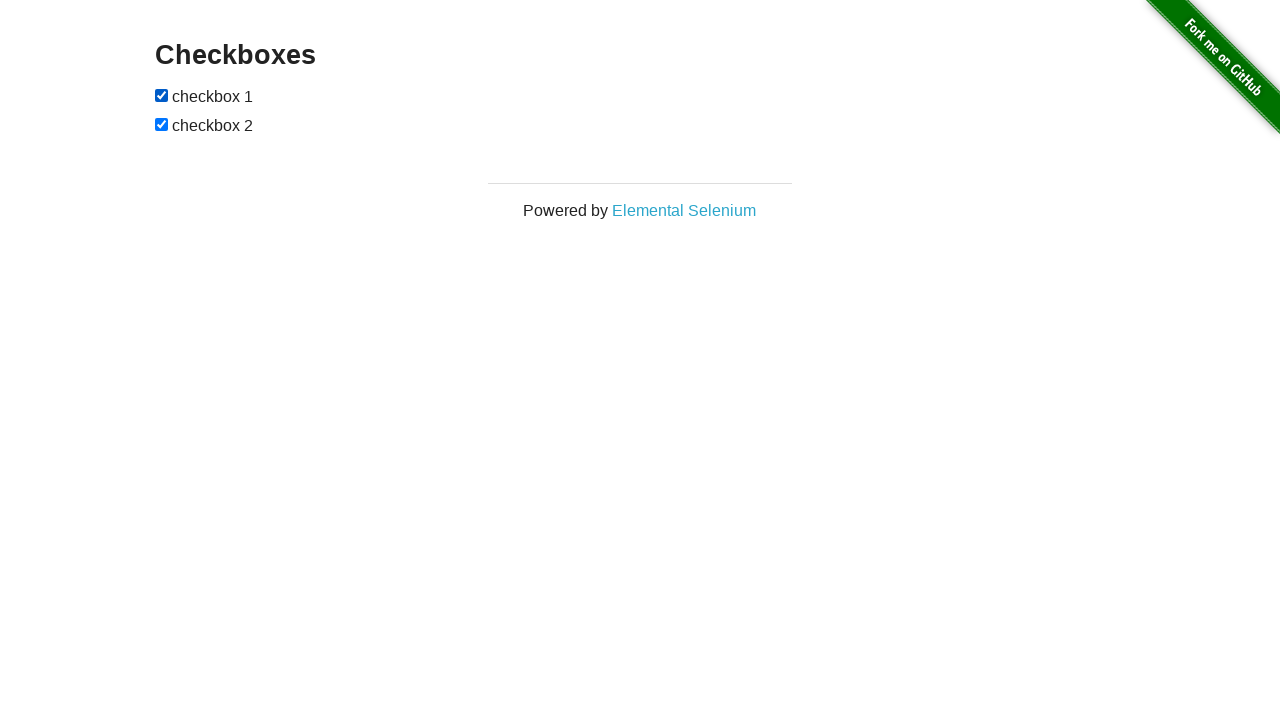

Assertion passed: Checkbox 1 is checked
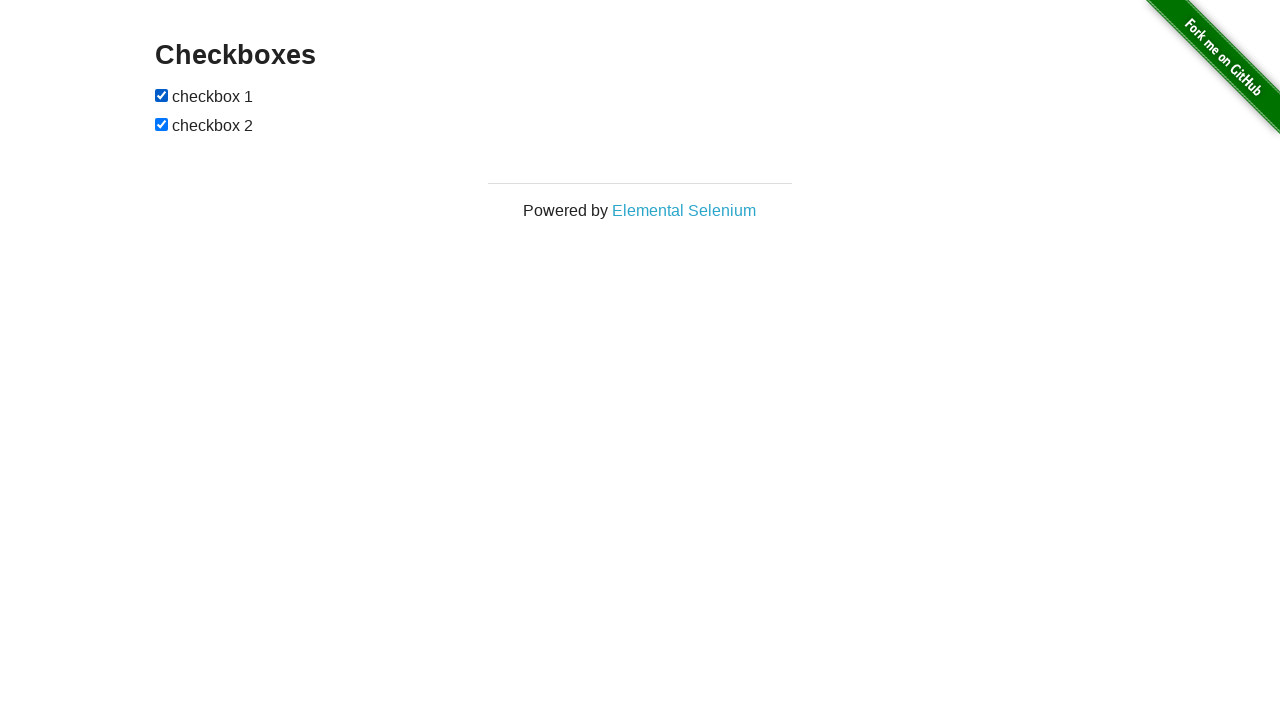

Assertion passed: Checkbox 2 is checked
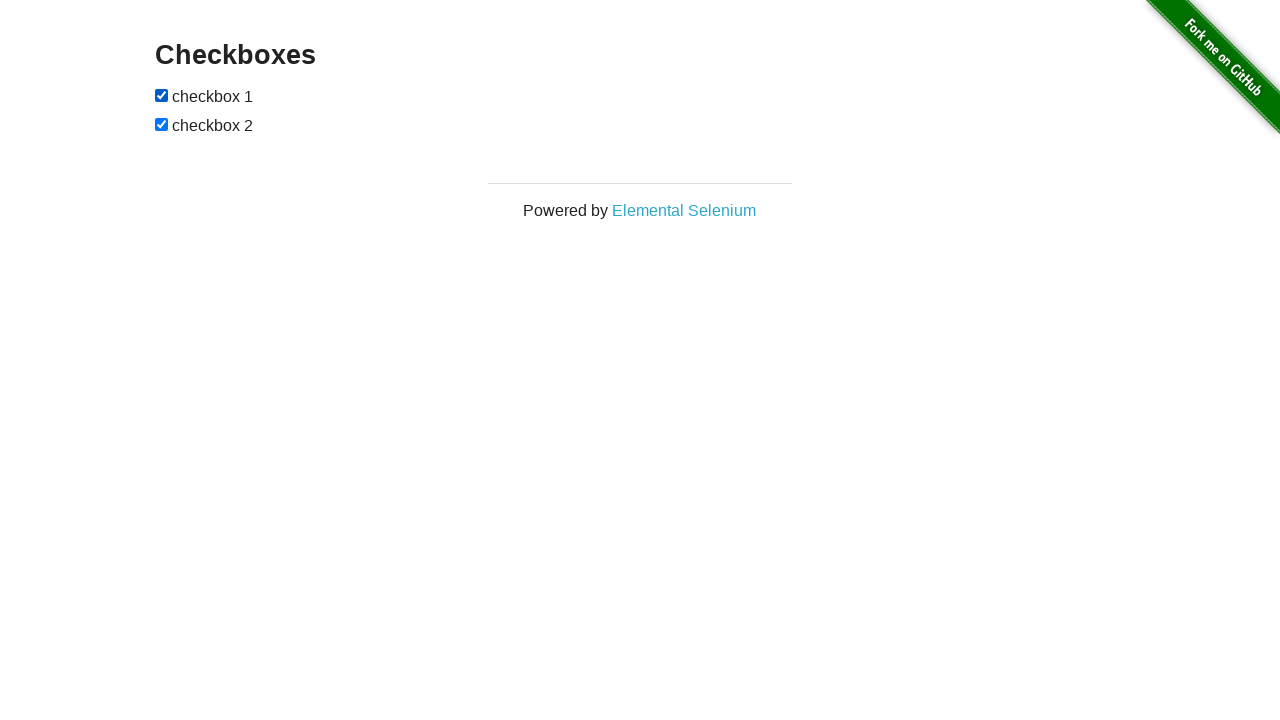

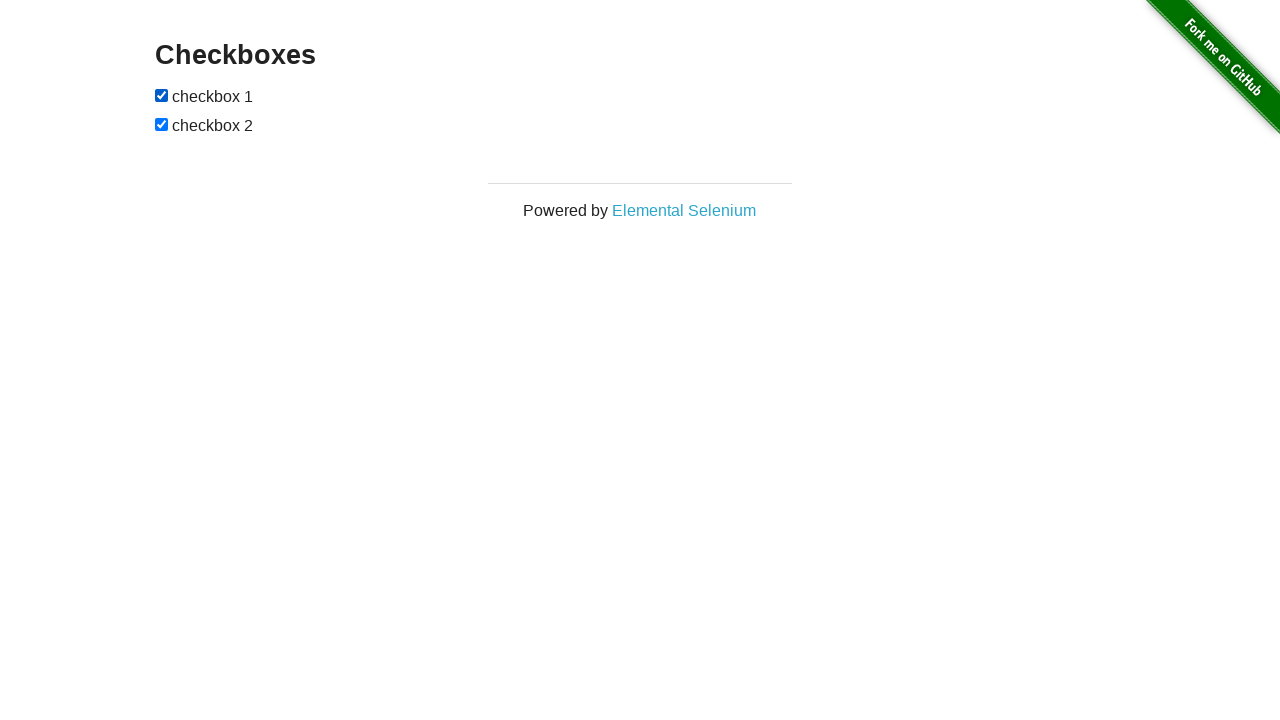